Tests hover functionality by hovering over an avatar element and verifying that the caption/additional information becomes visible.

Starting URL: http://the-internet.herokuapp.com/hovers

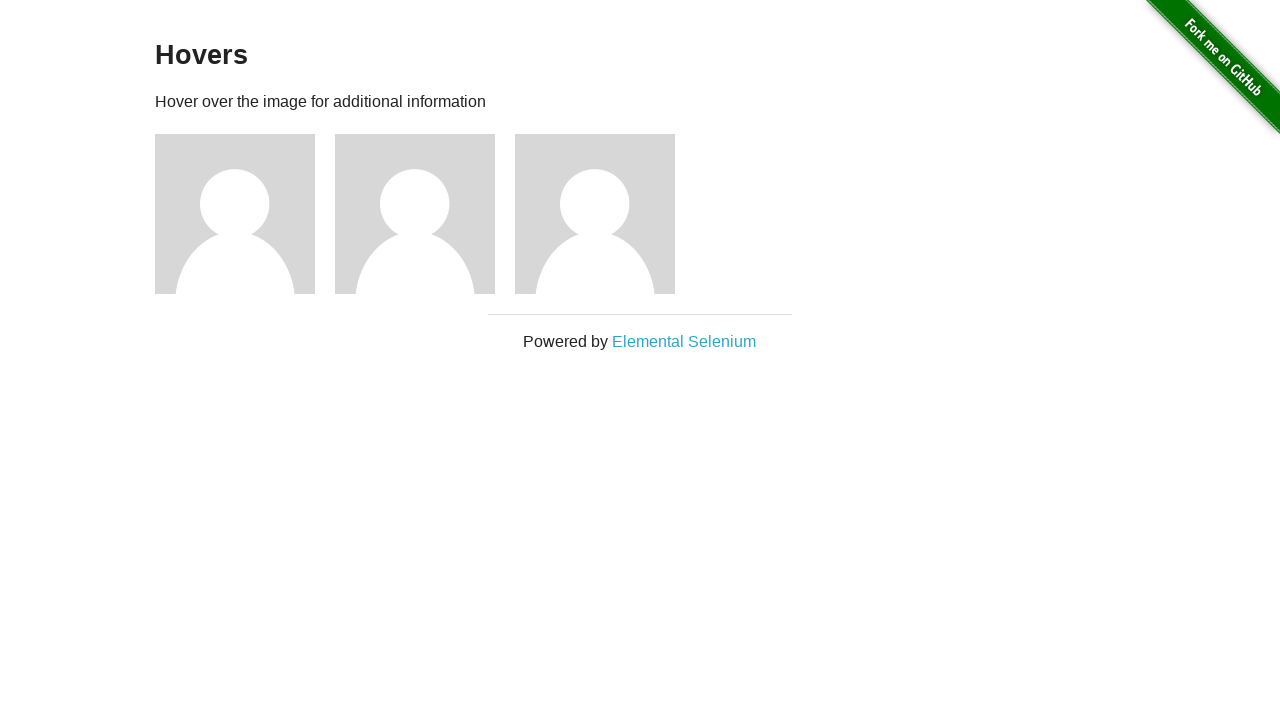

Navigated to hover test page
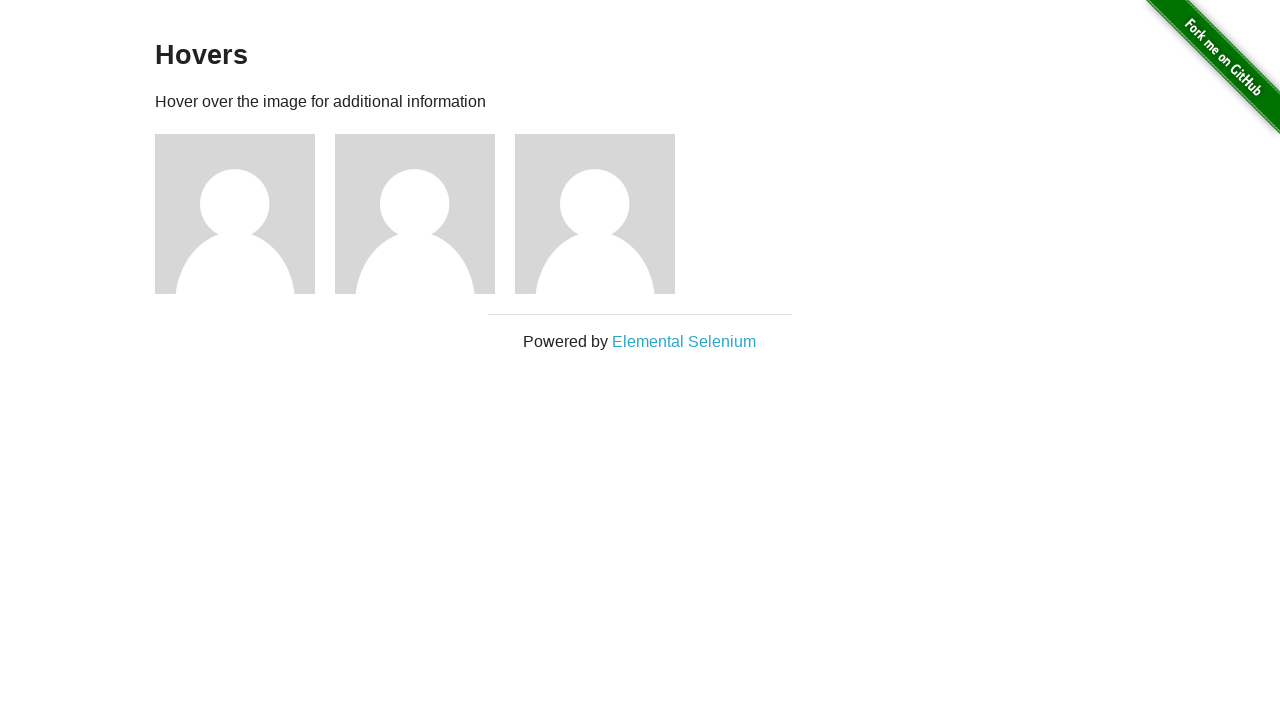

Located first avatar element
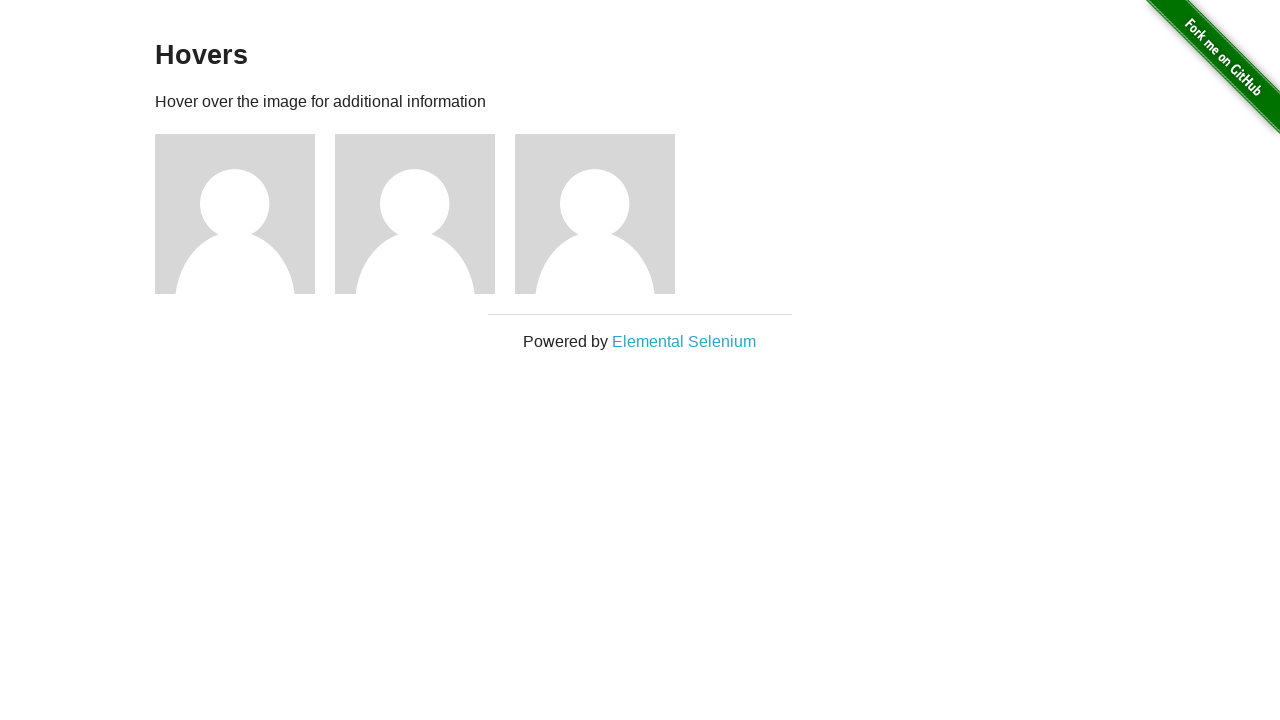

Hovered over avatar element at (245, 214) on .figure >> nth=0
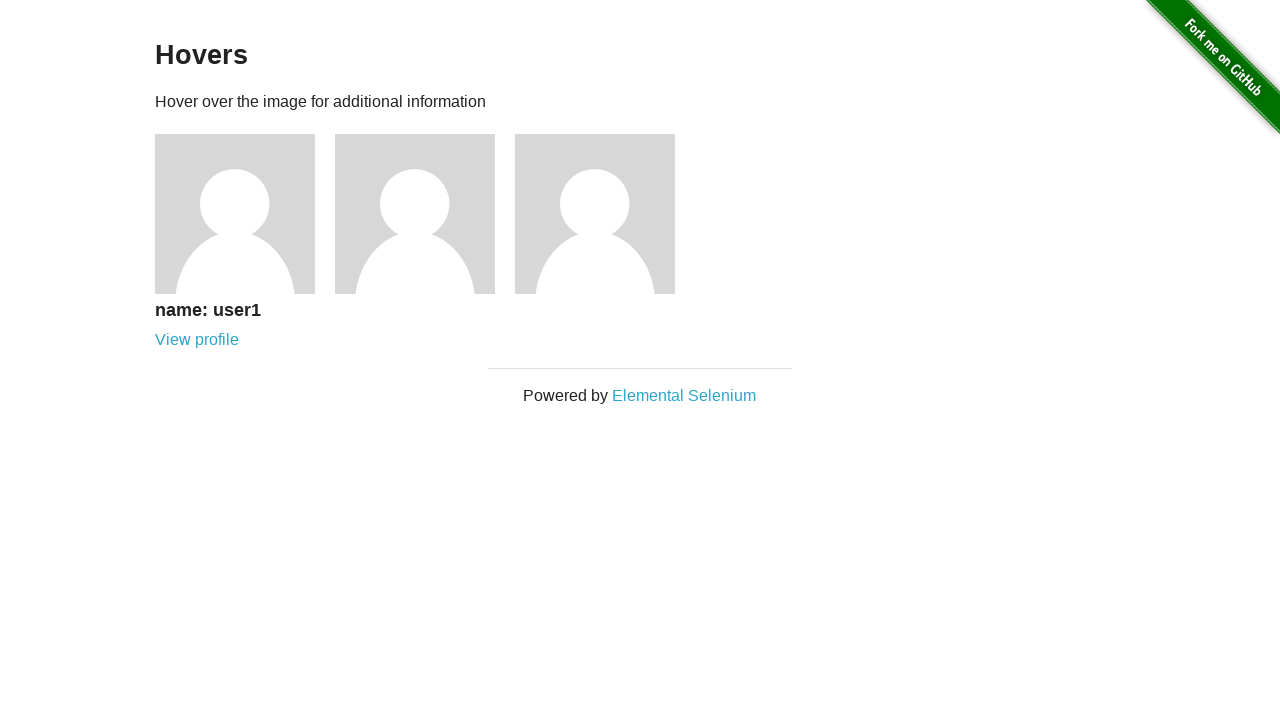

Located figcaption element
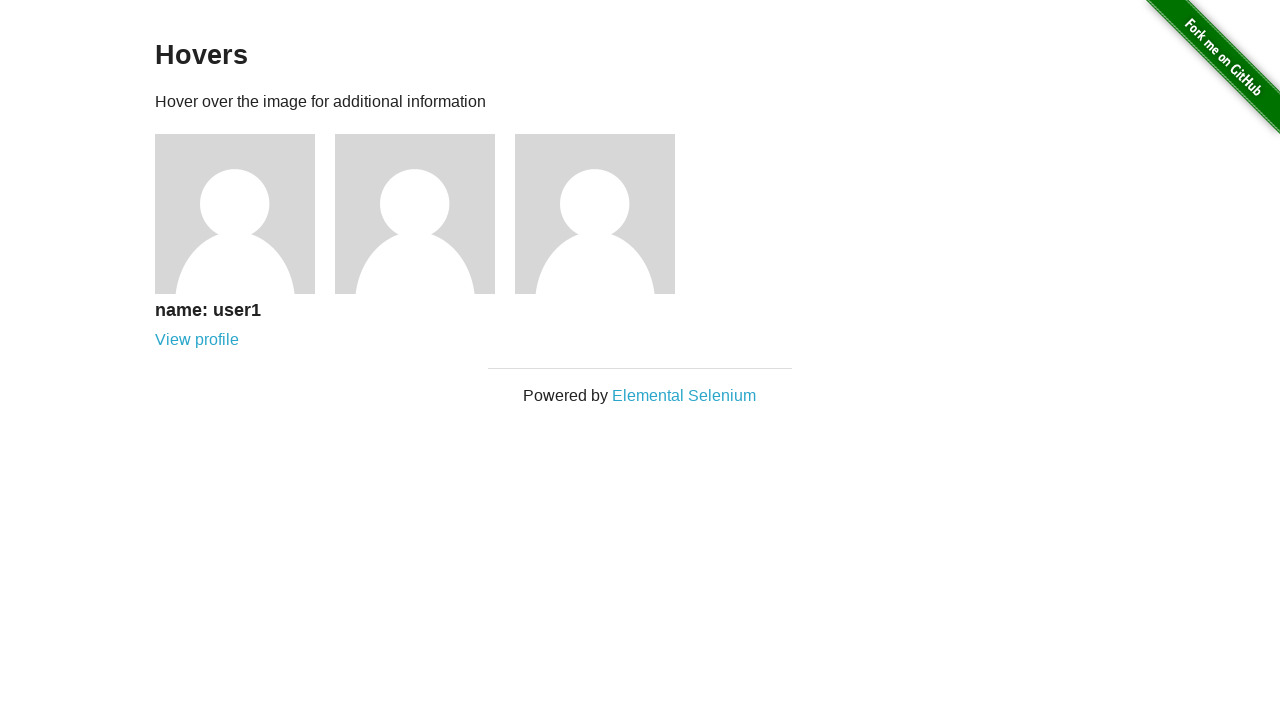

Verified that figcaption is visible after hover
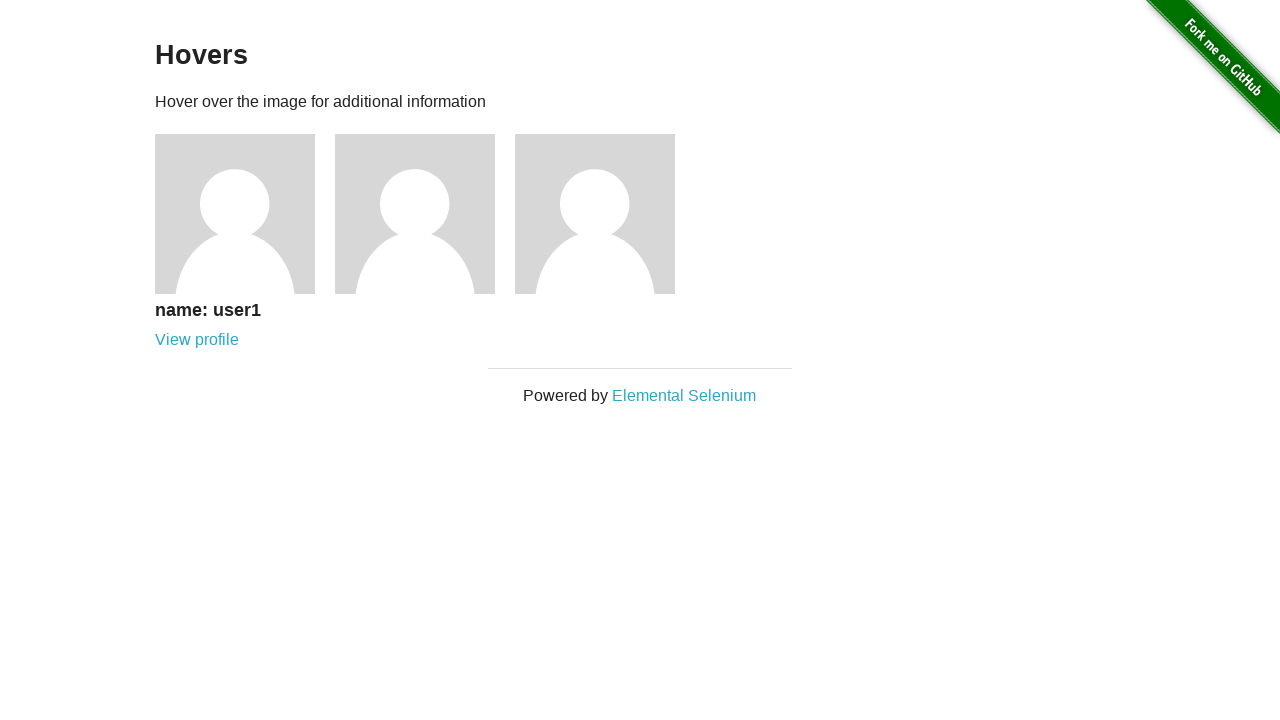

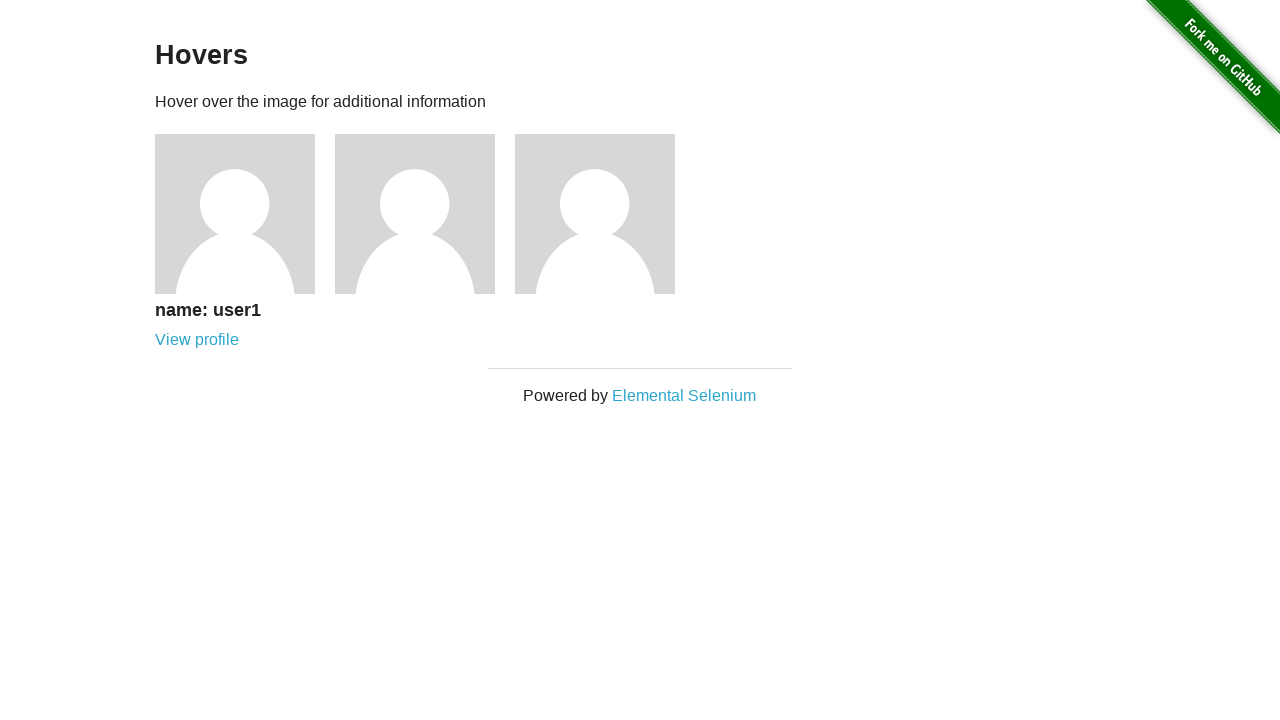